Tests iframe handling by switching to an iframe named 'globalSqa', typing a search query in an input field within the iframe, then switching back to the default content.

Starting URL: https://www.globalsqa.com/demo-site/frames-and-windows/#iFrame

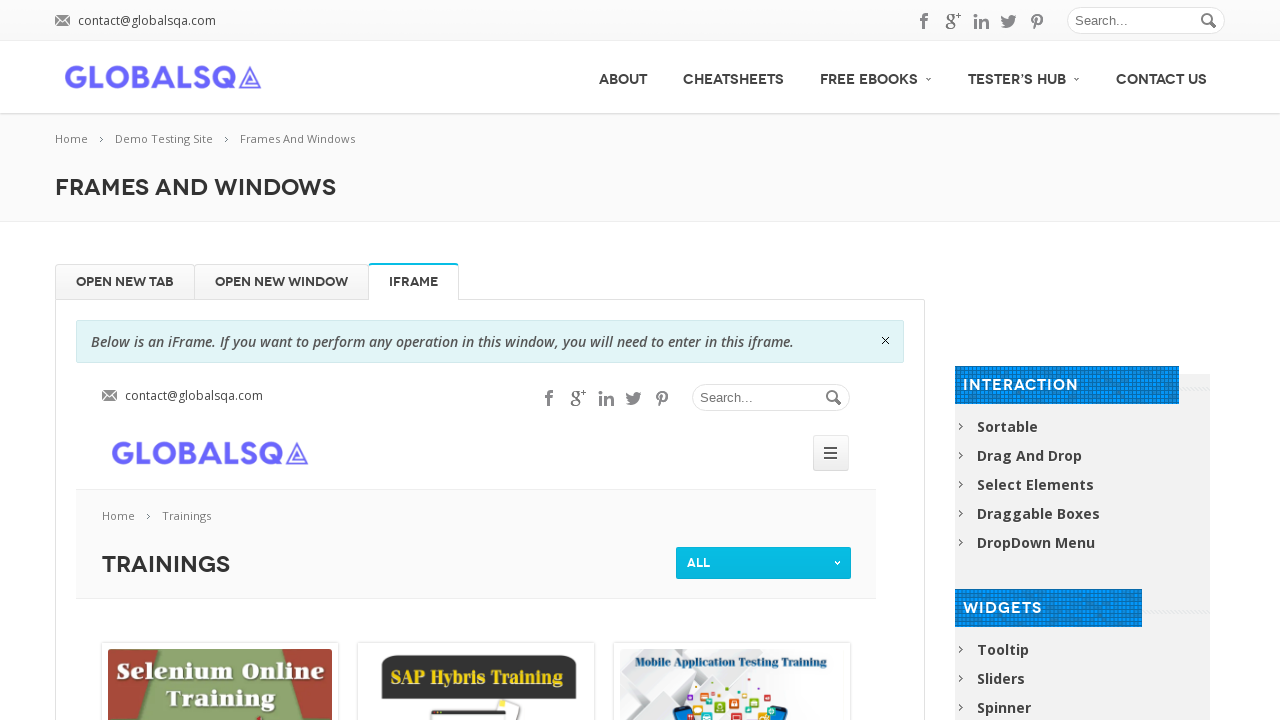

Located iframe named 'globalSqa'
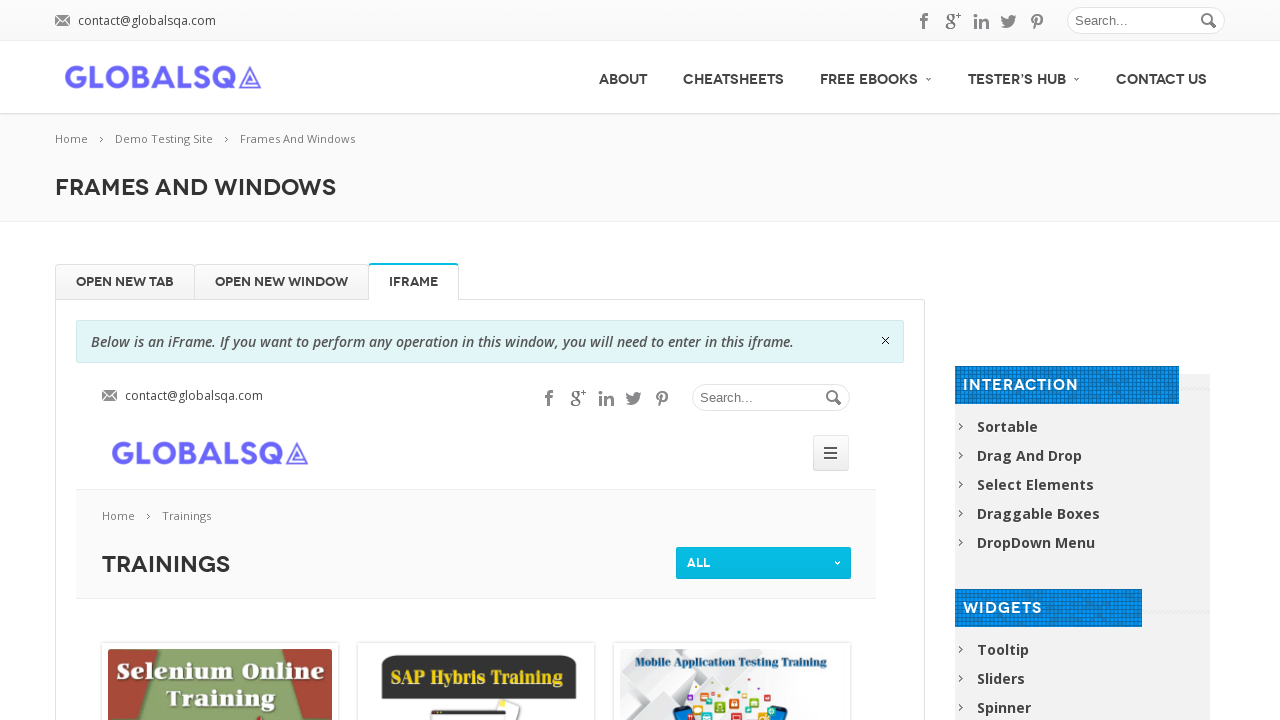

Typed 'rs' in the search input field within the iframe on iframe[name='globalSqa'] >> internal:control=enter-frame >> input#s
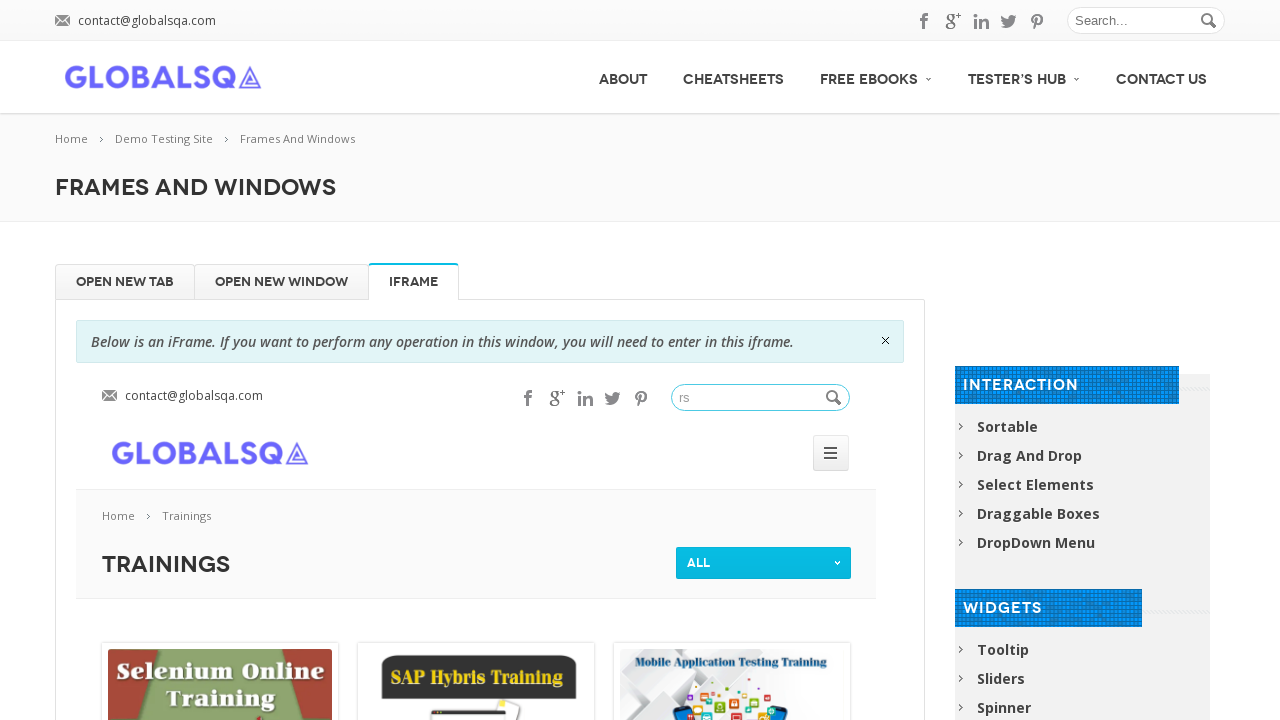

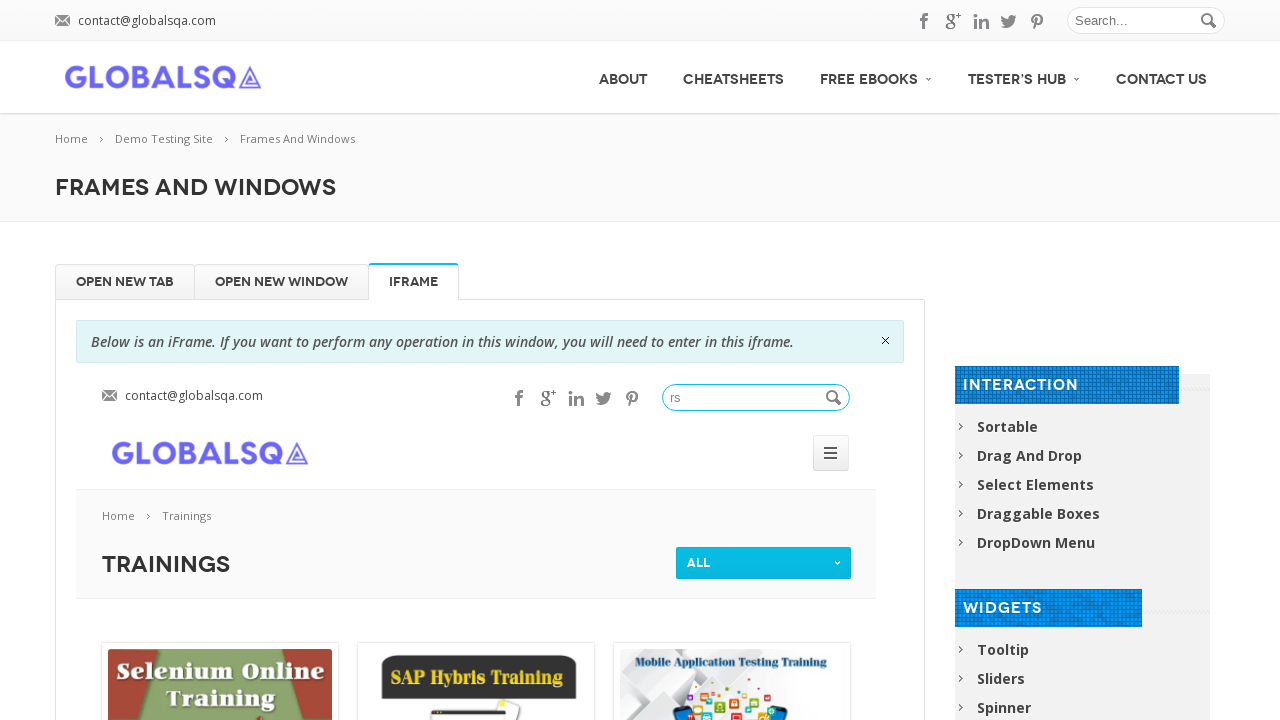